Tests that a todo item is removed when edited to an empty string

Starting URL: https://demo.playwright.dev/todomvc

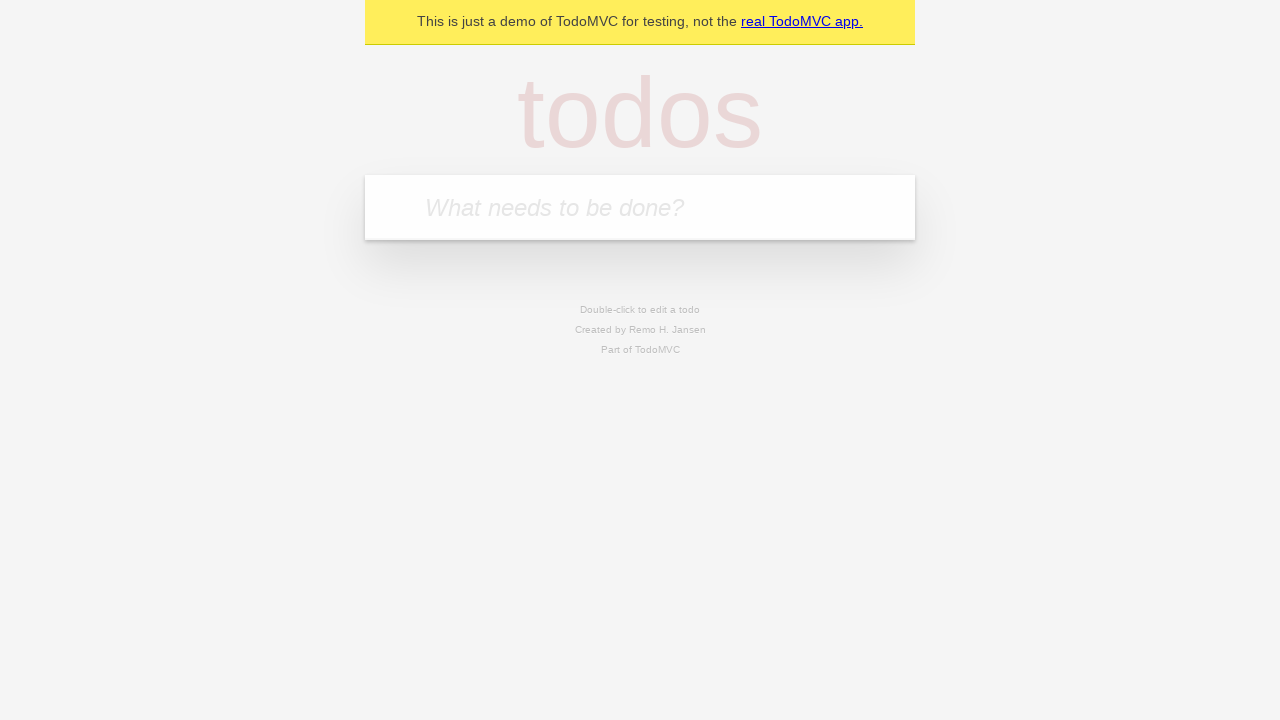

Filled new todo input with 'buy some cheese' on internal:attr=[placeholder="What needs to be done?"i]
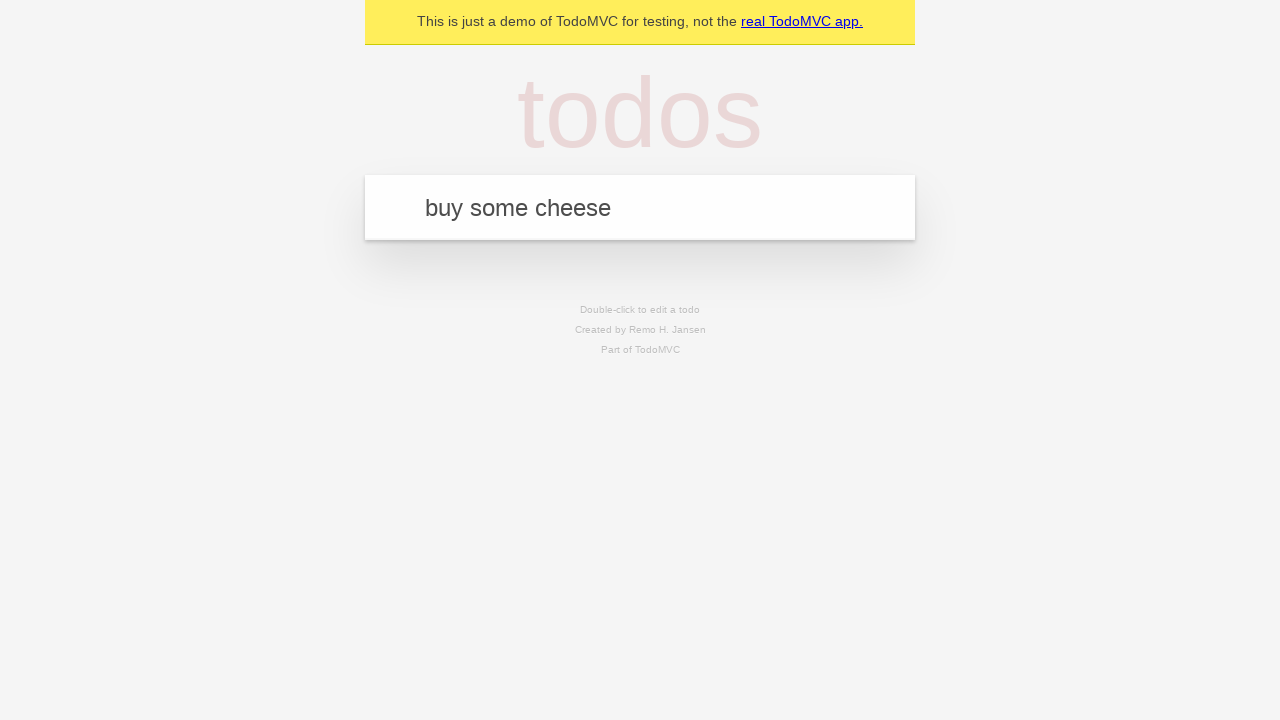

Pressed Enter to create first todo item on internal:attr=[placeholder="What needs to be done?"i]
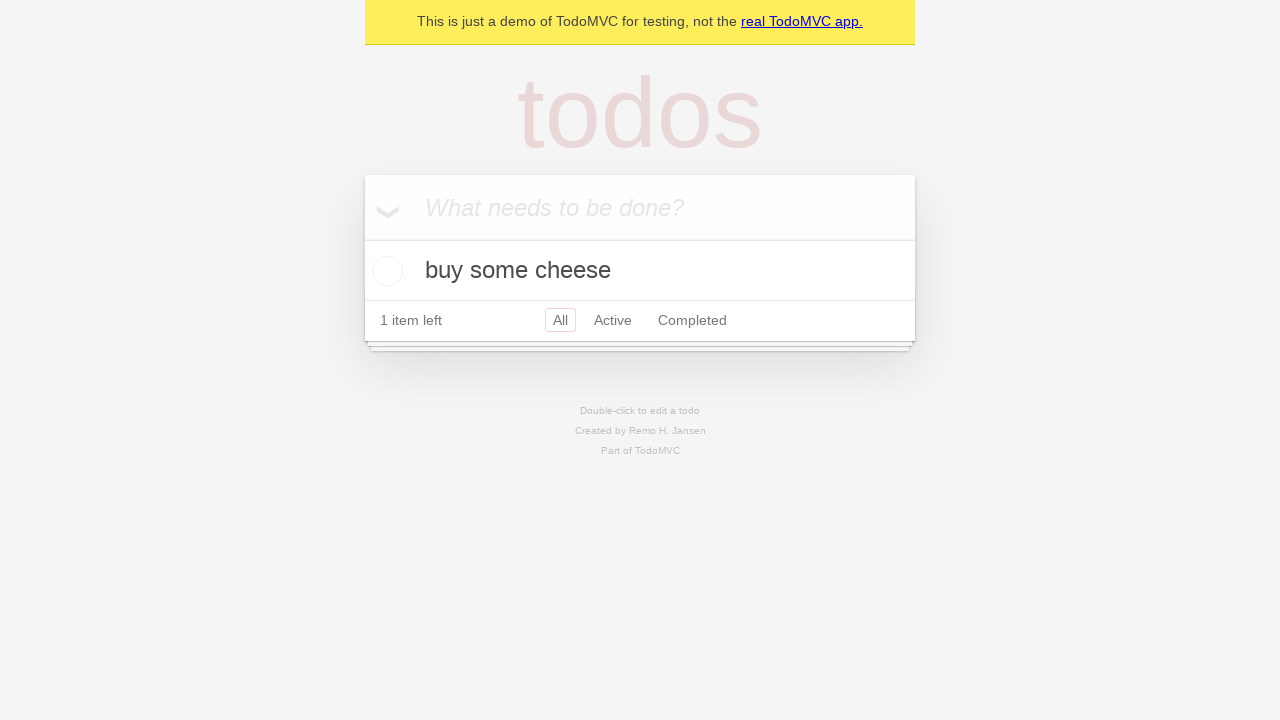

Filled new todo input with 'feed the cat' on internal:attr=[placeholder="What needs to be done?"i]
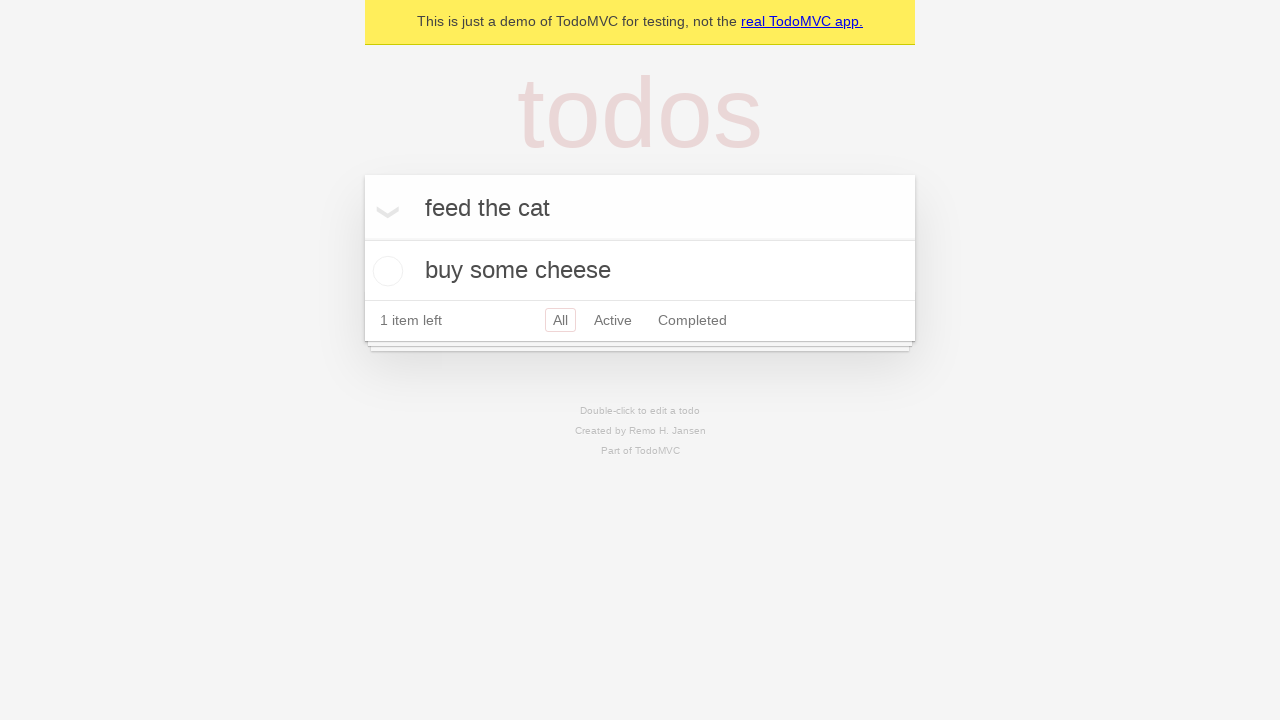

Pressed Enter to create second todo item on internal:attr=[placeholder="What needs to be done?"i]
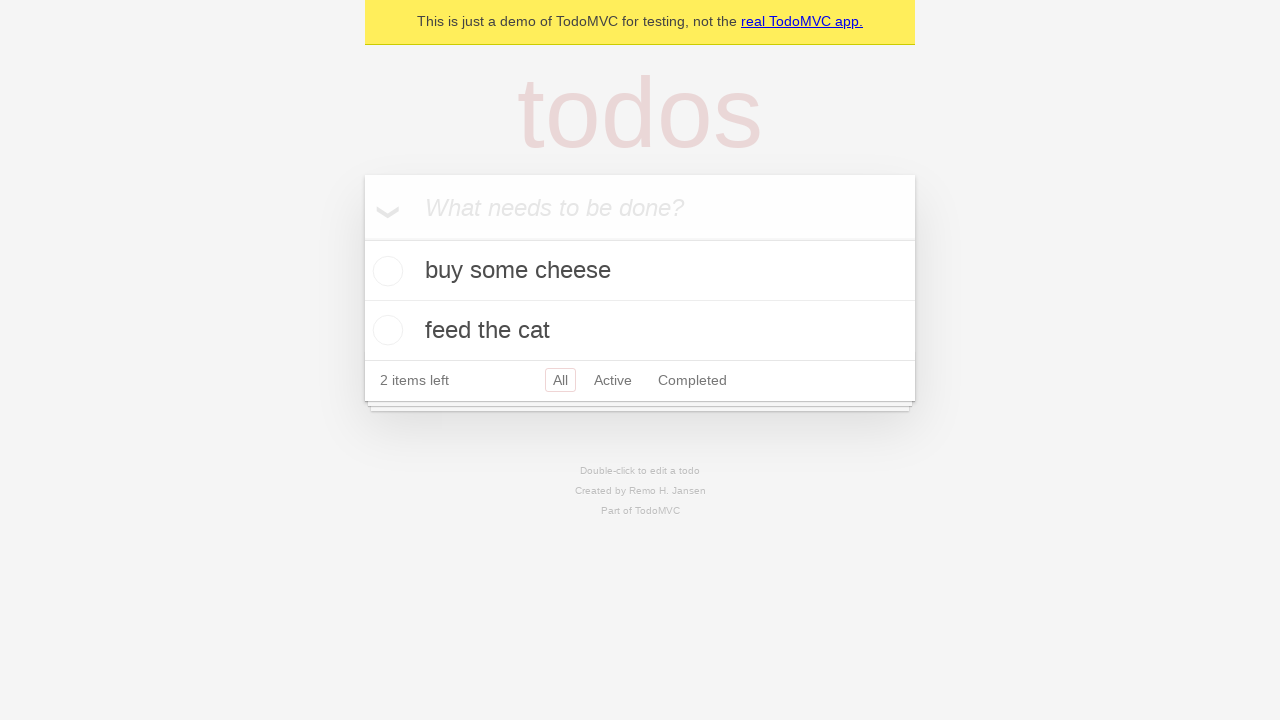

Filled new todo input with 'book a doctors appointment' on internal:attr=[placeholder="What needs to be done?"i]
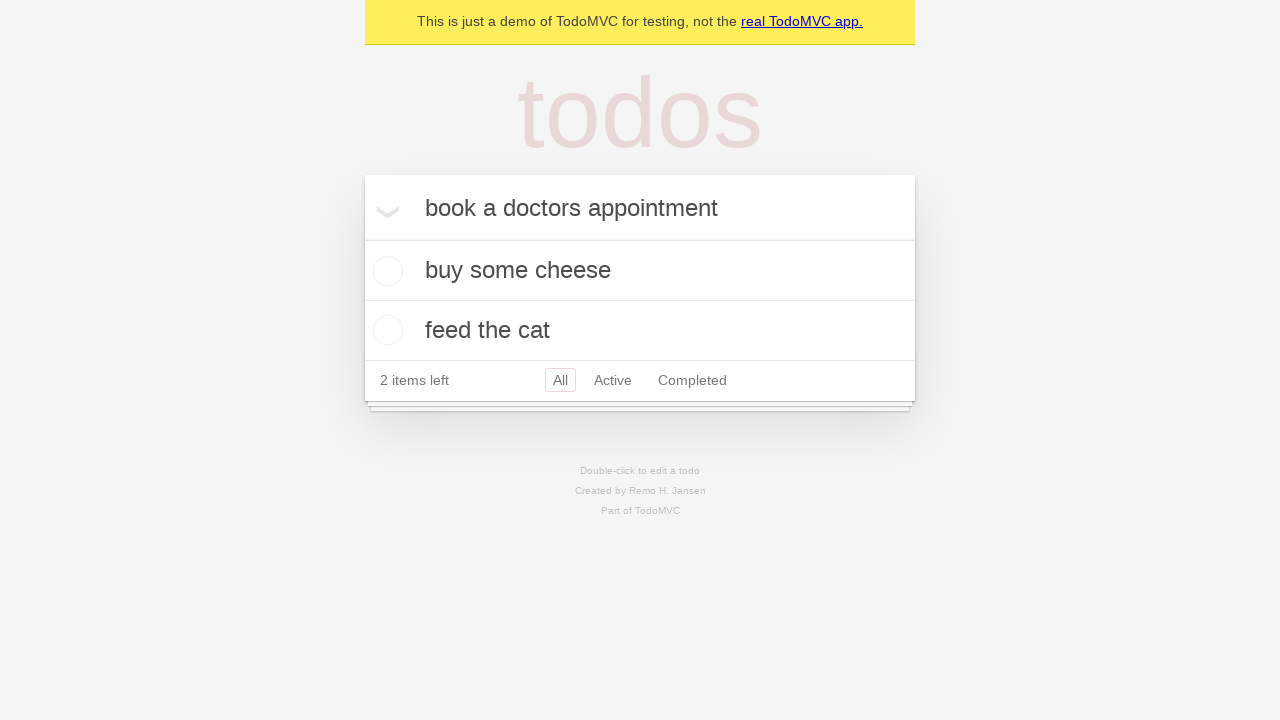

Pressed Enter to create third todo item on internal:attr=[placeholder="What needs to be done?"i]
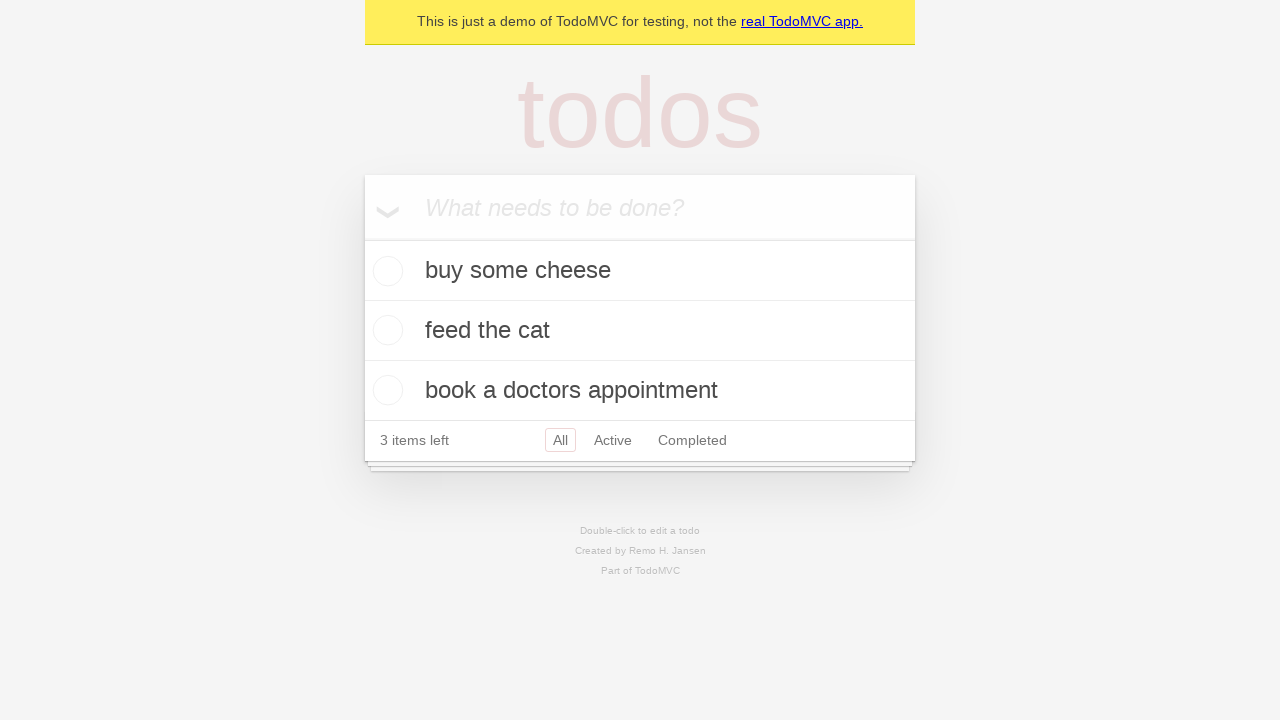

Double-clicked on second todo item to enter edit mode at (640, 331) on internal:testid=[data-testid="todo-item"s] >> nth=1
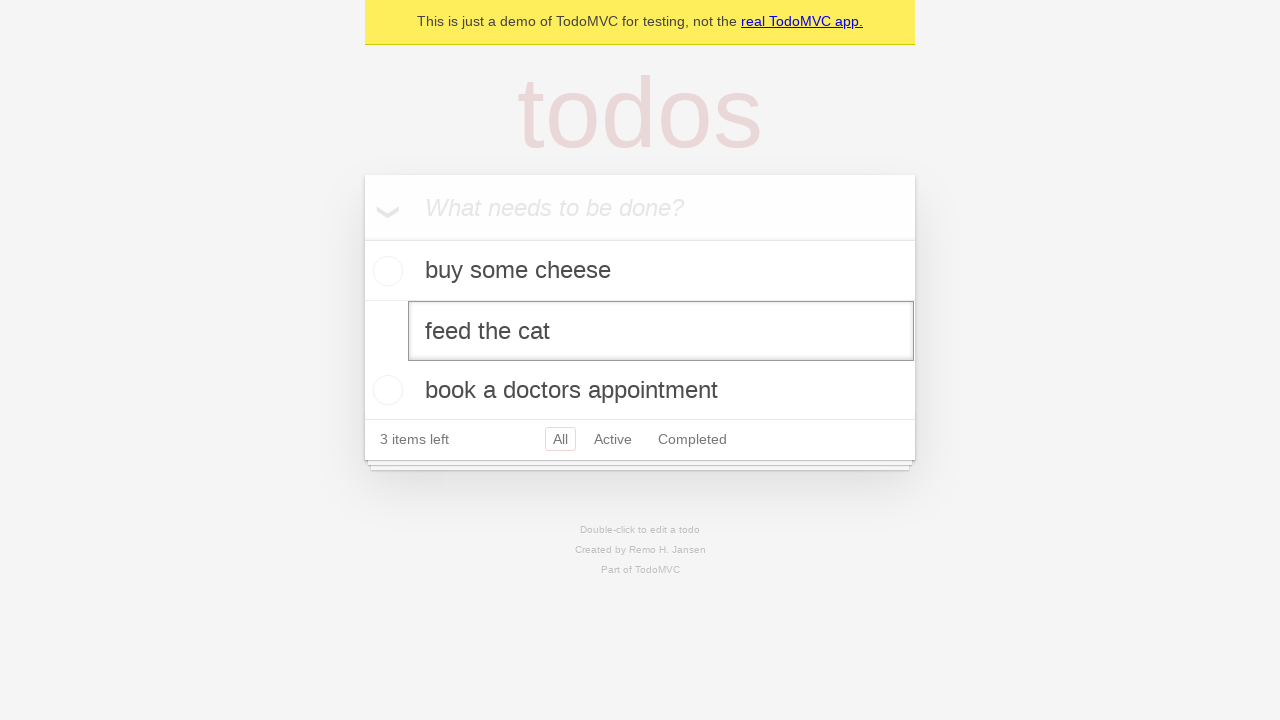

Cleared the text in the edit field to empty string on internal:testid=[data-testid="todo-item"s] >> nth=1 >> internal:role=textbox[nam
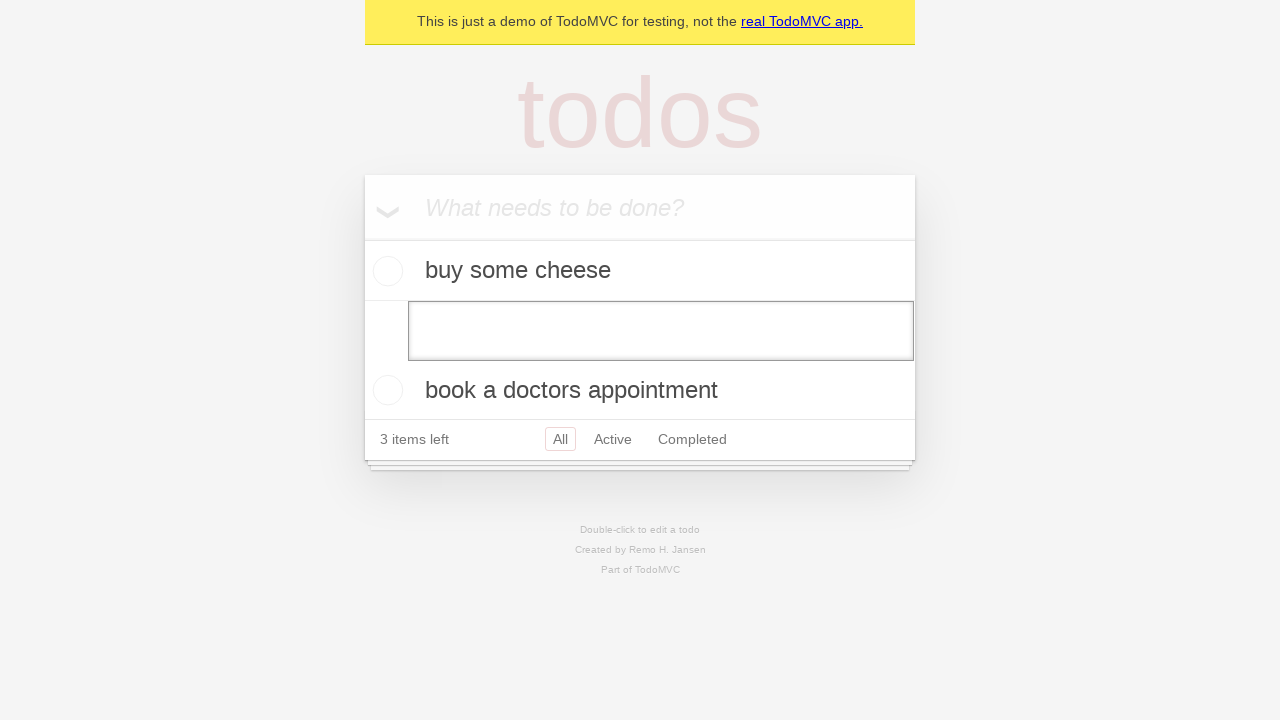

Pressed Enter to submit empty text, removing the todo item on internal:testid=[data-testid="todo-item"s] >> nth=1 >> internal:role=textbox[nam
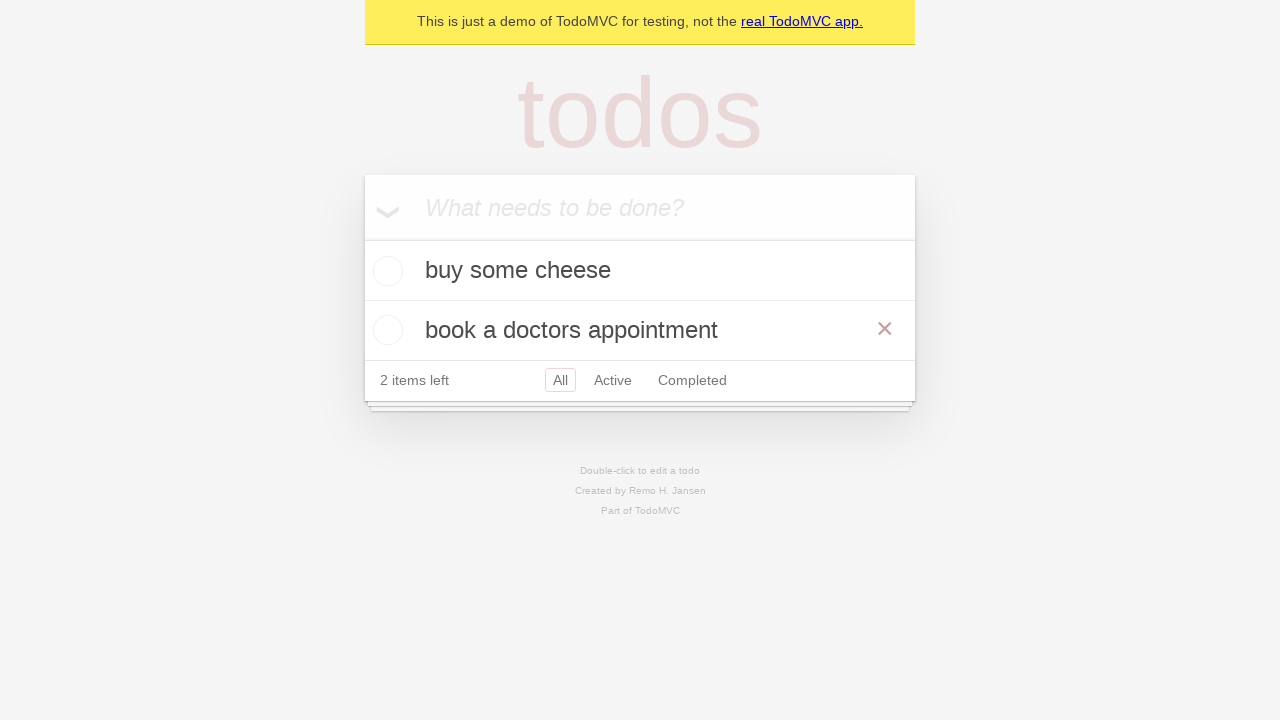

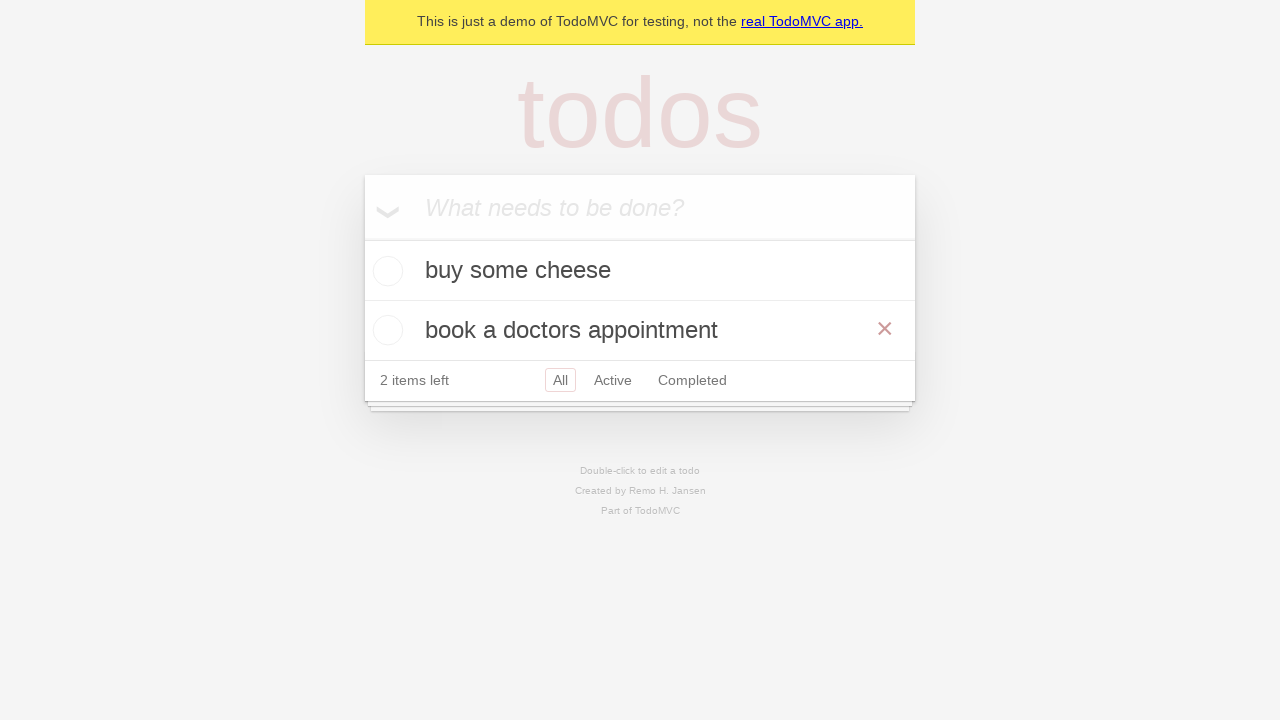